Tests user registration with randomly generated user data for first name, last name, email, and phone number.

Starting URL: https://ecommerce-playground.lambdatest.io/index.php?route=account/register

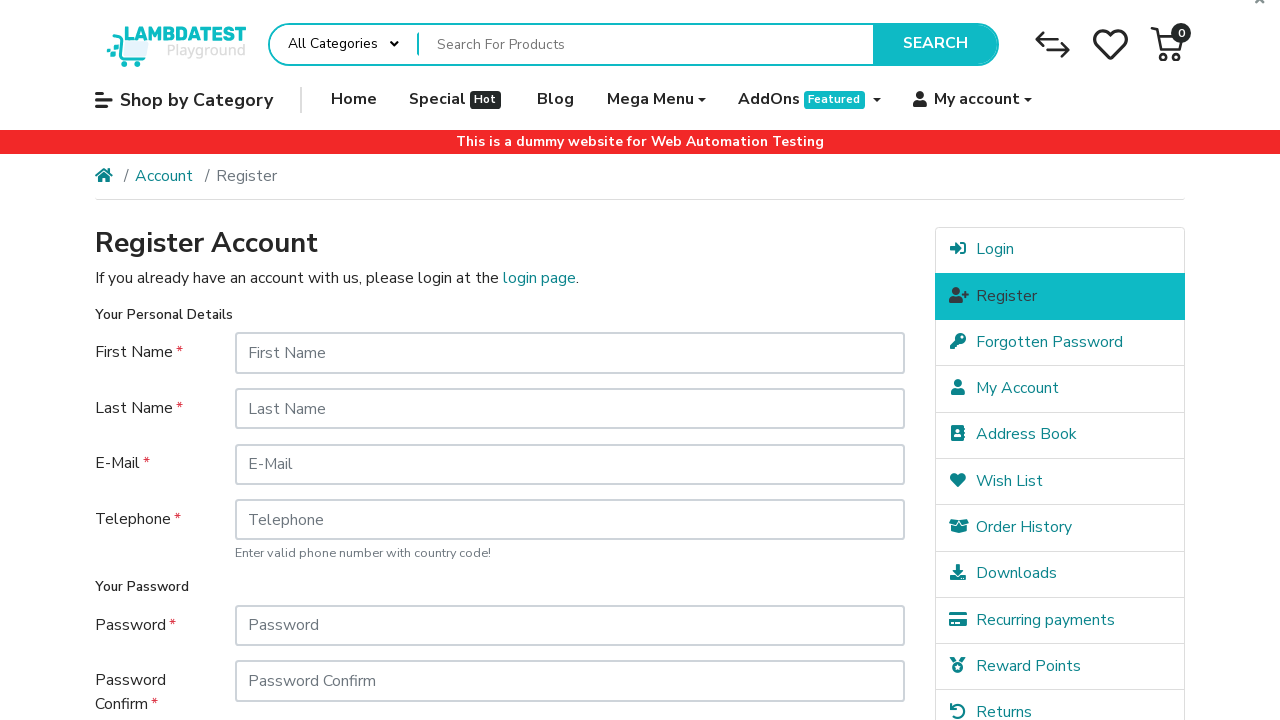

Filled first name field with 'Jennifer' on #input-firstname
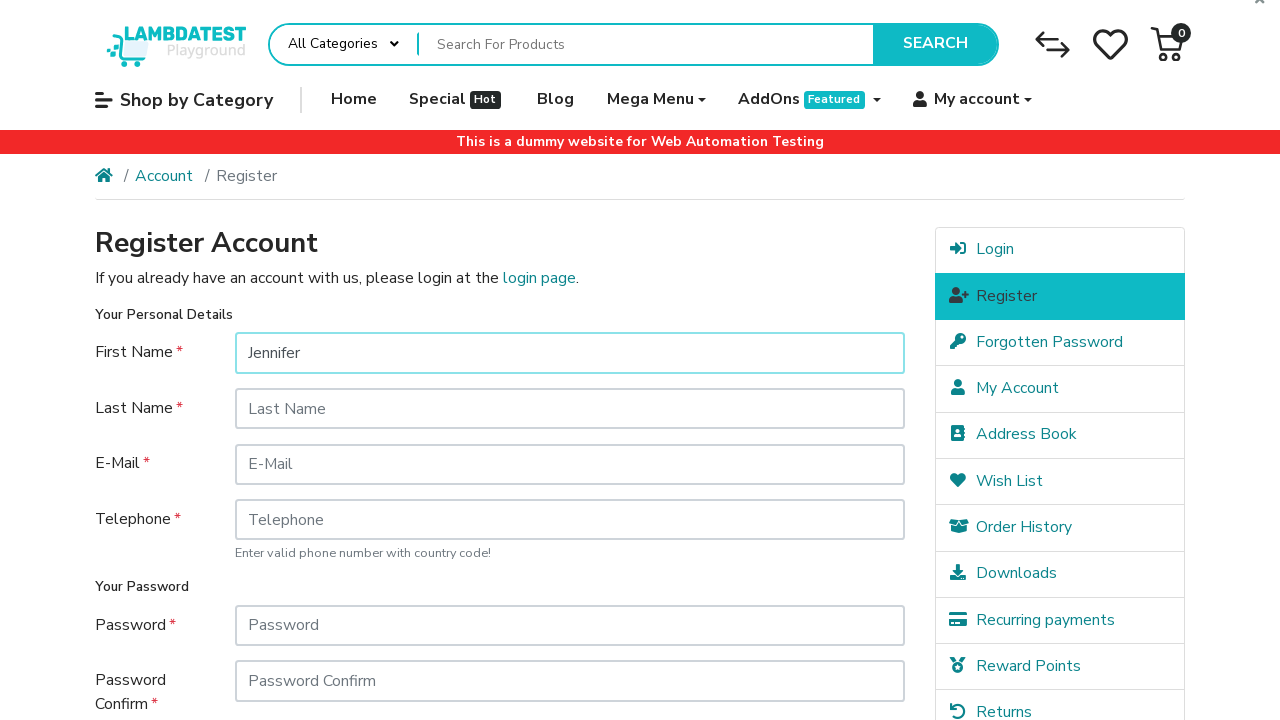

Filled last name field with 'Martinez' on #input-lastname
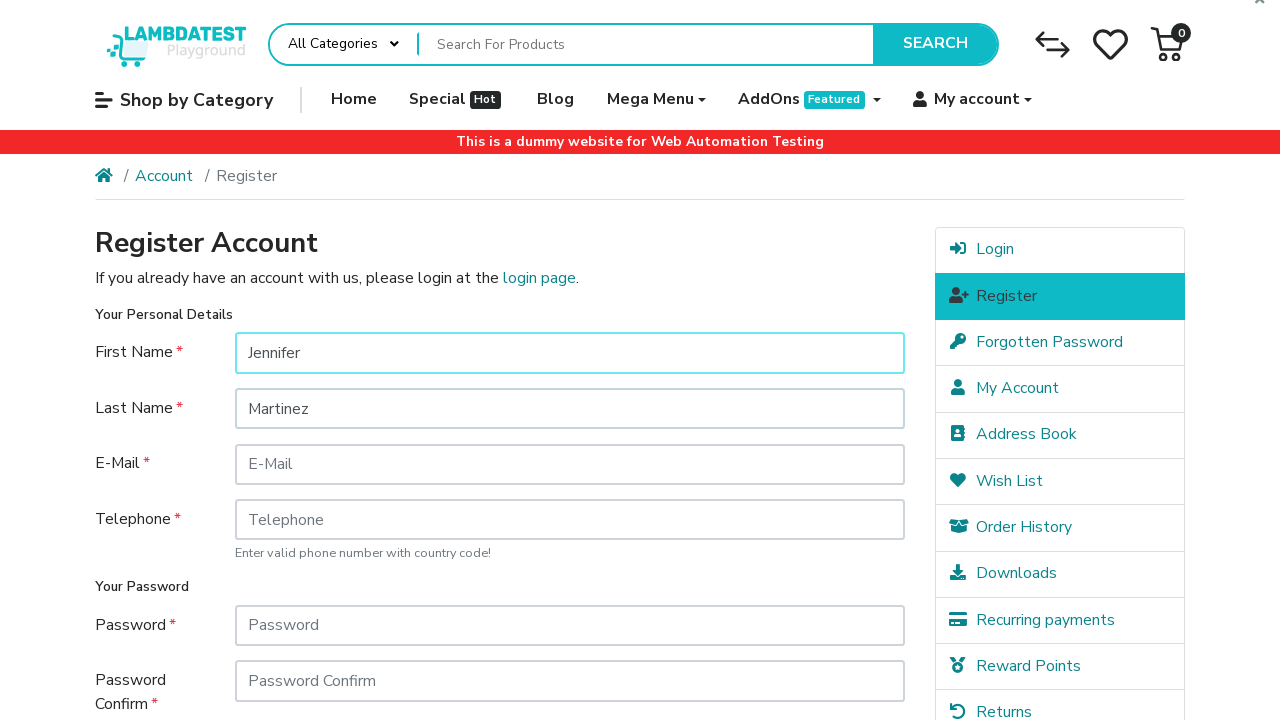

Filled email field with 'jennifer.martinez.9472@example.com' on #input-email
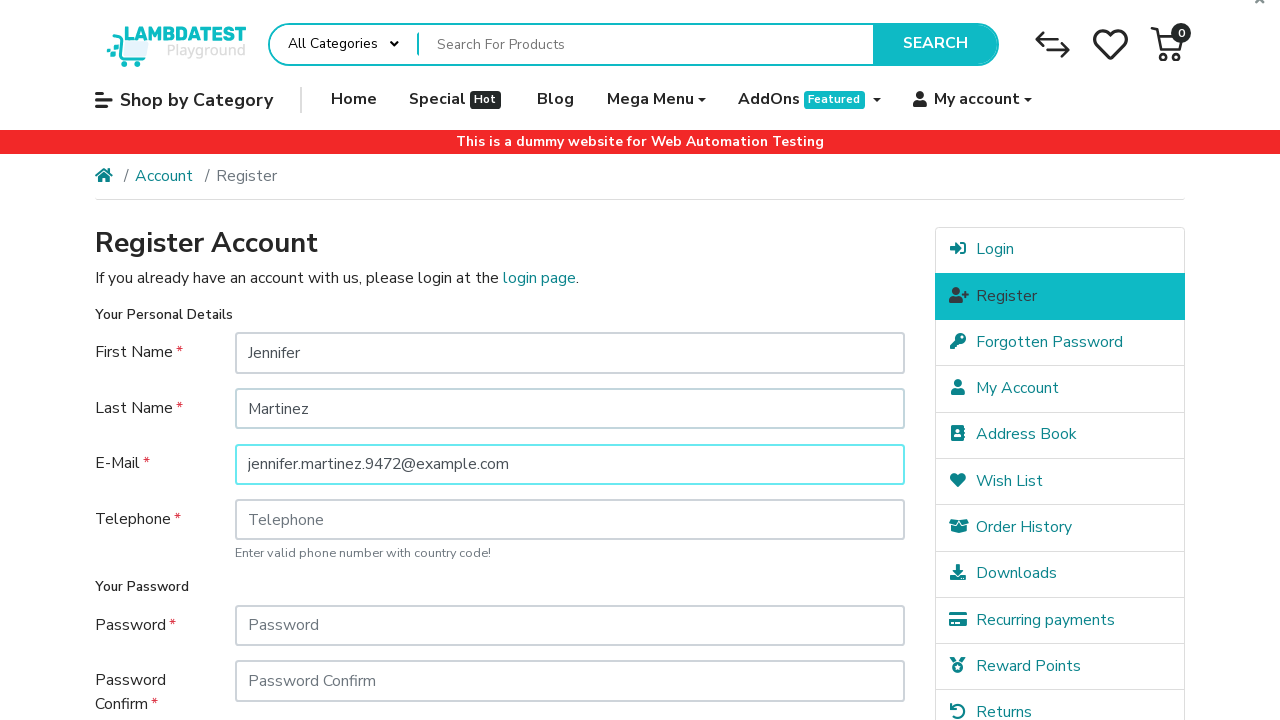

Filled telephone field with '555-123-4567' on #input-telephone
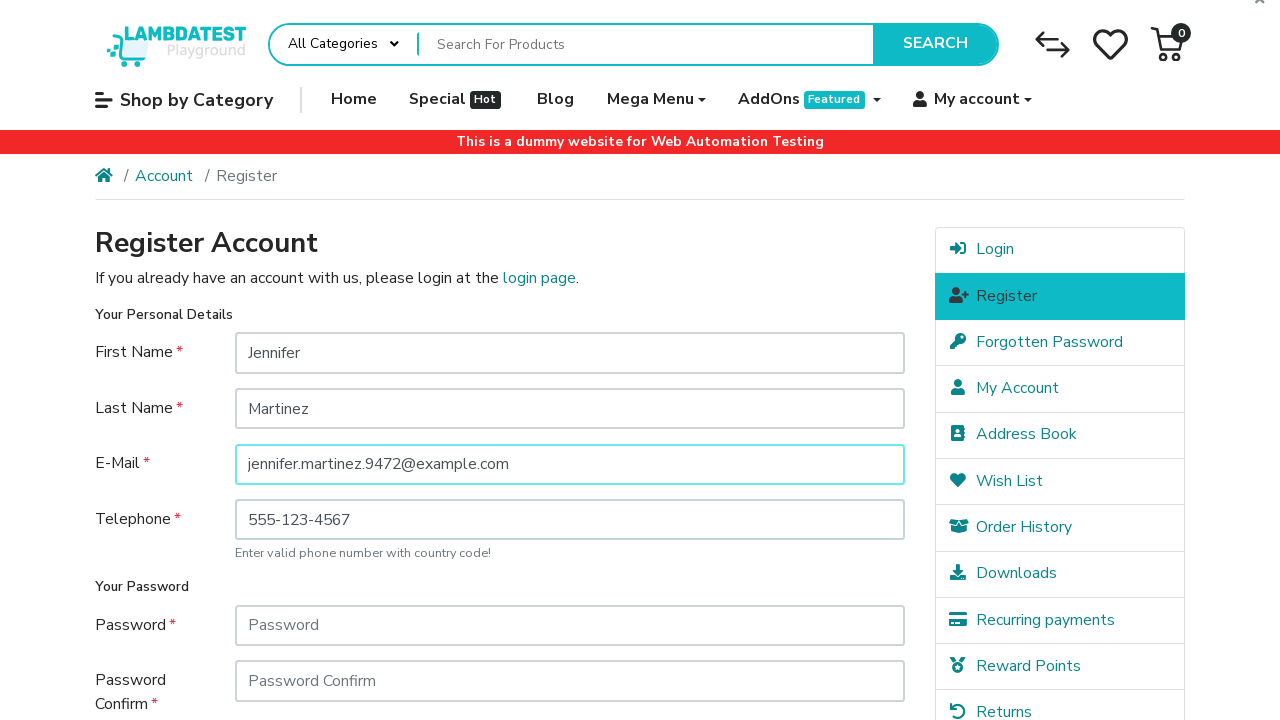

Filled password field with secure password on #input-password
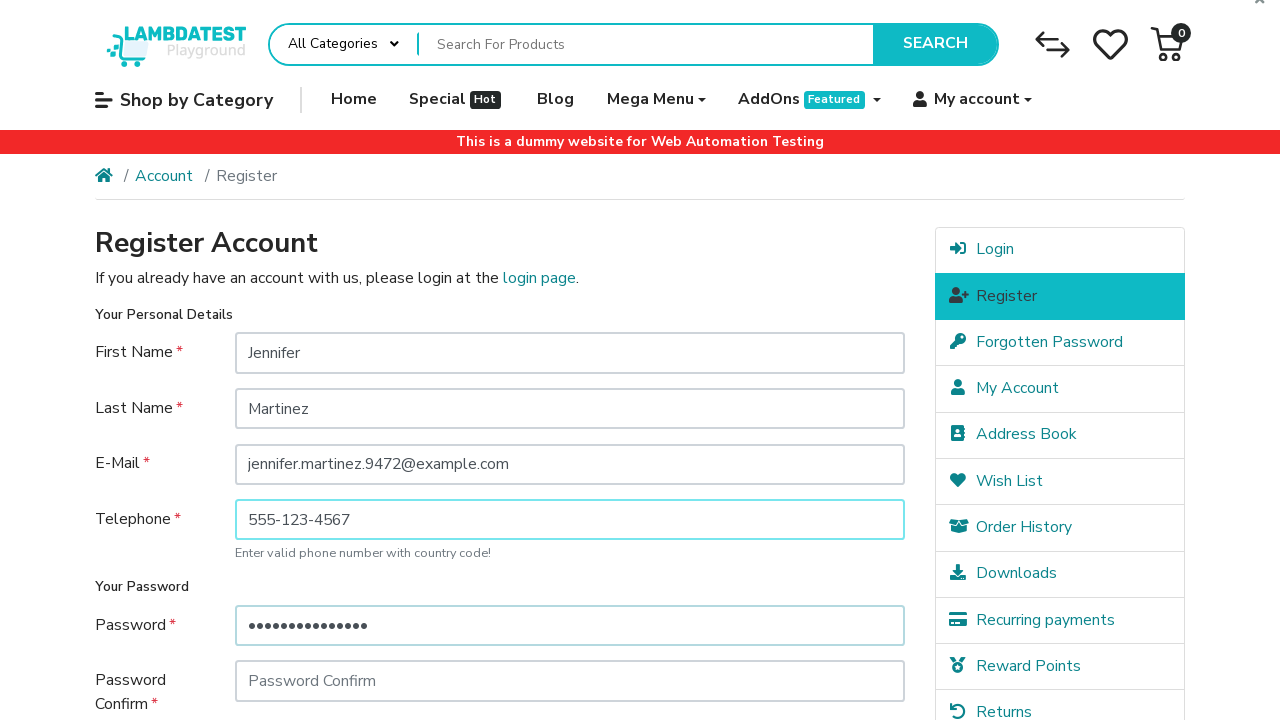

Filled password confirmation field on #input-confirm
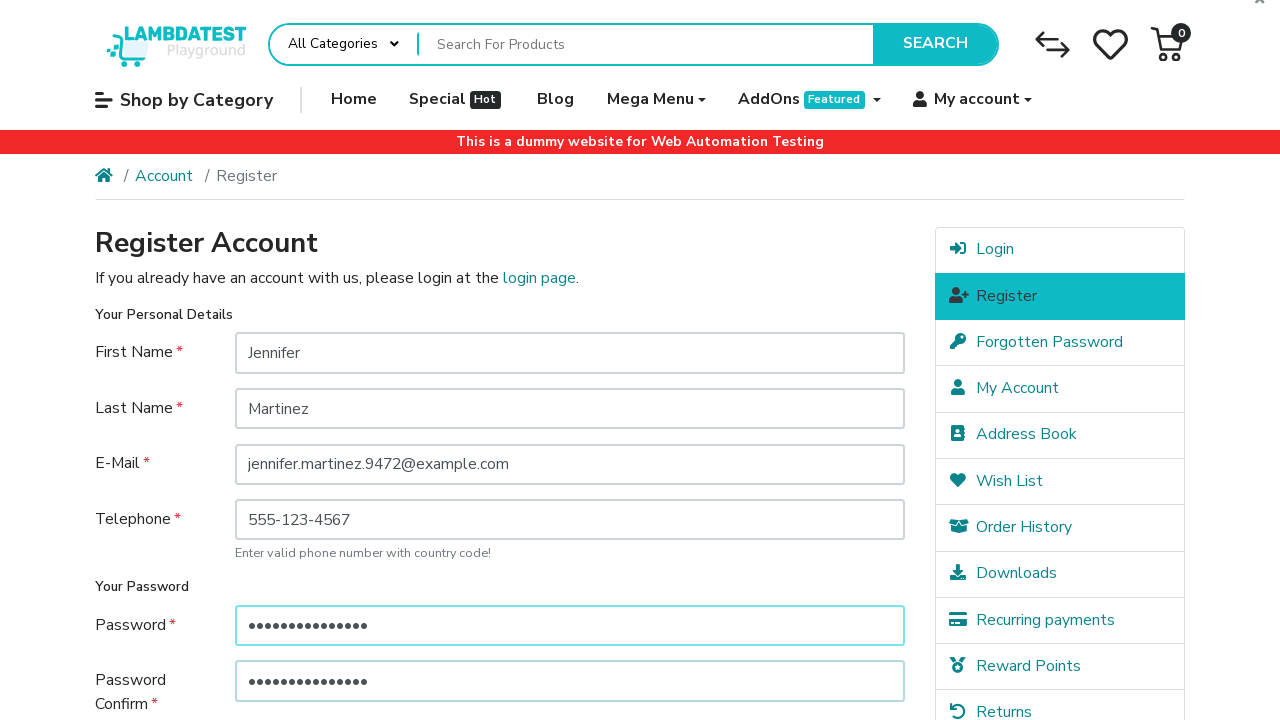

Clicked newsletter subscription checkbox at (274, 514) on xpath=//label[@for="input-newsletter-yes"]
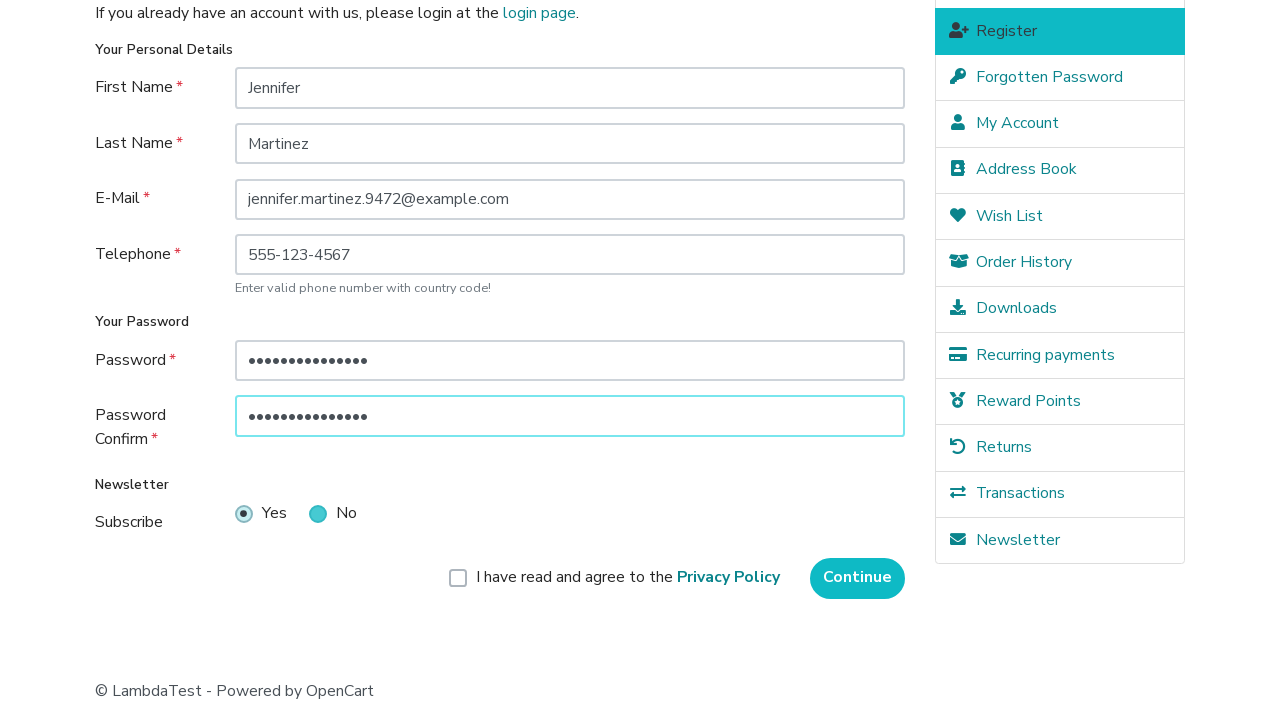

Clicked privacy policy agreement checkbox at (628, 578) on xpath=//label[@for="input-agree"]
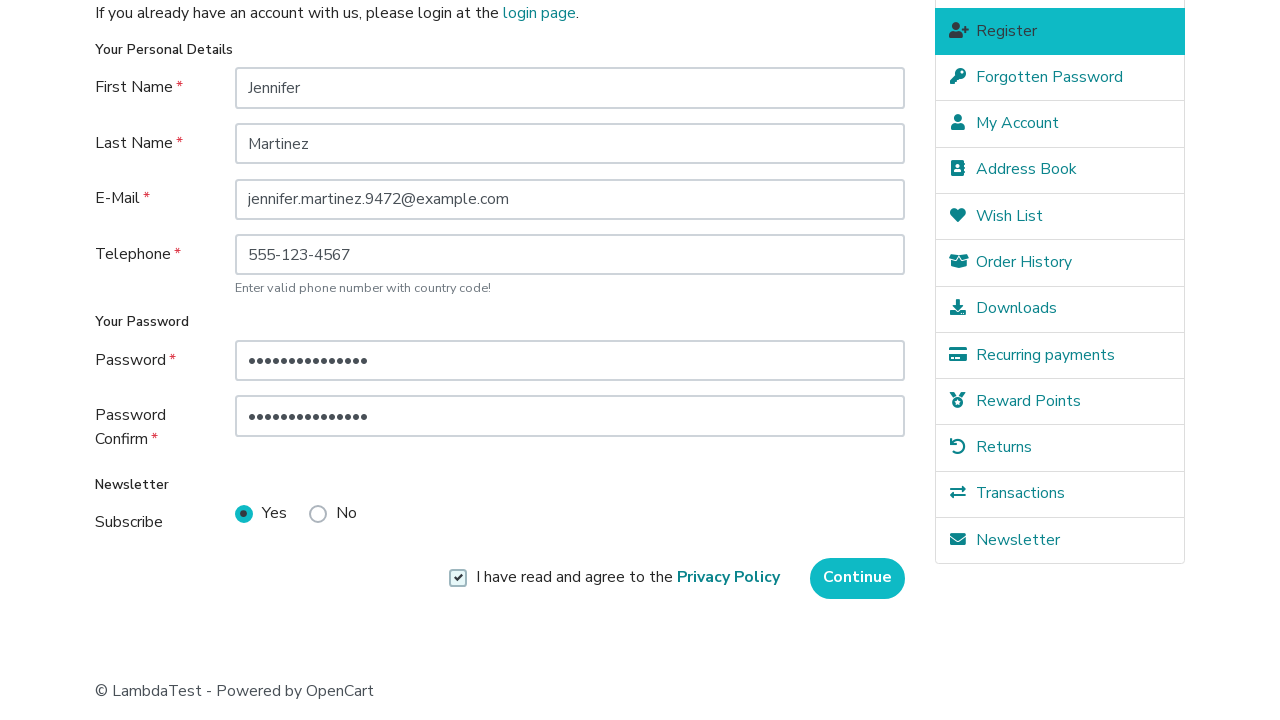

Clicked Continue button to submit user registration at (858, 578) on xpath=//input[@value="Continue"]
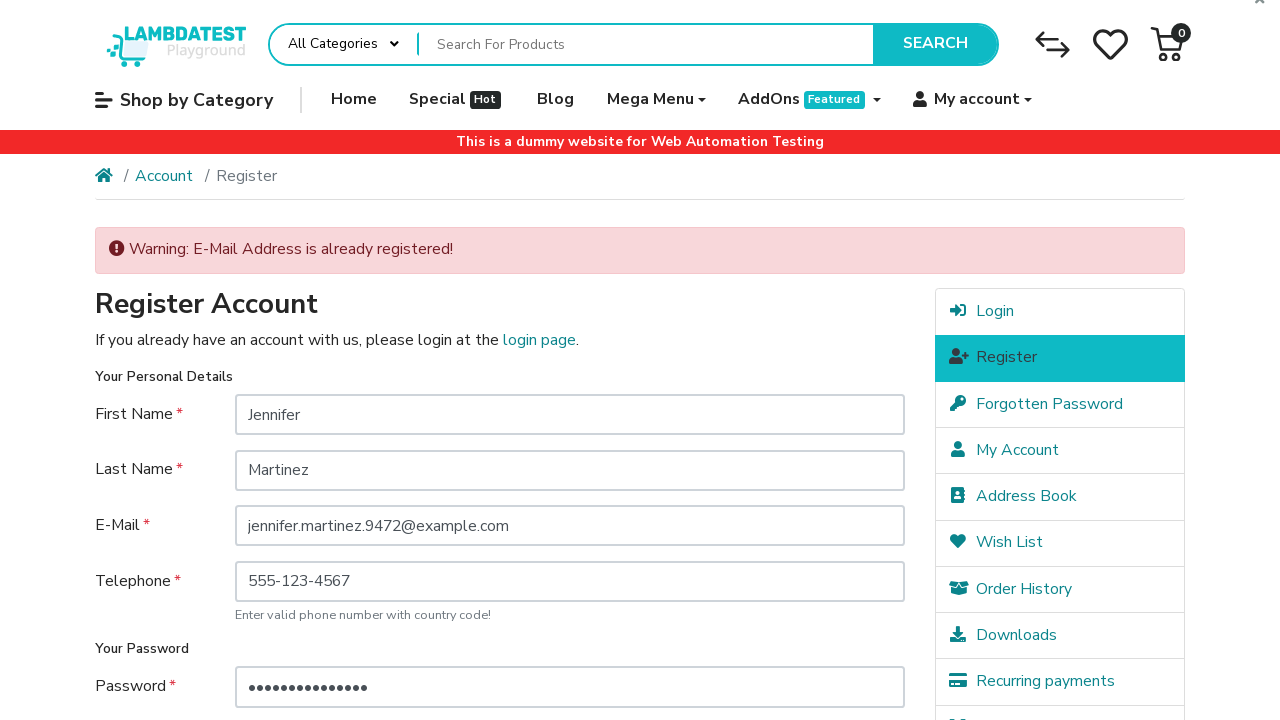

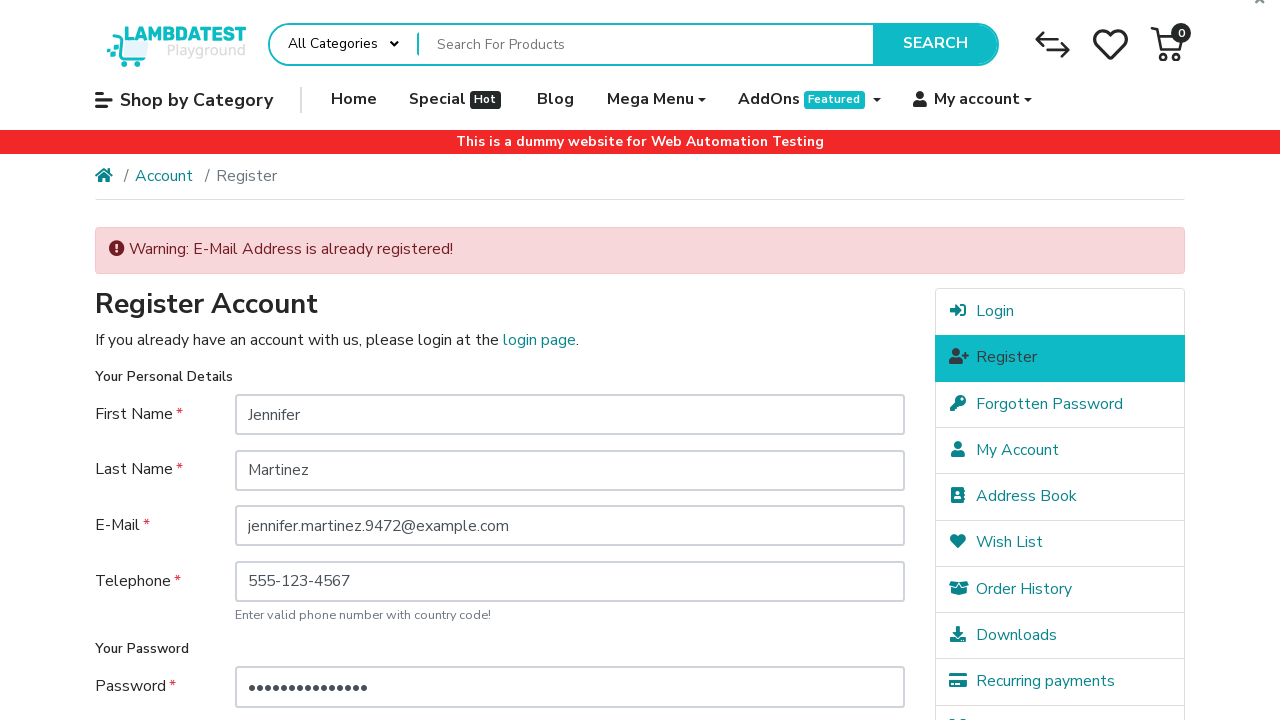